Tests a form submission by filling in full name, email, current address and permanent address fields, then verifies the submitted data is displayed correctly

Starting URL: http://demoqa.com/text-box

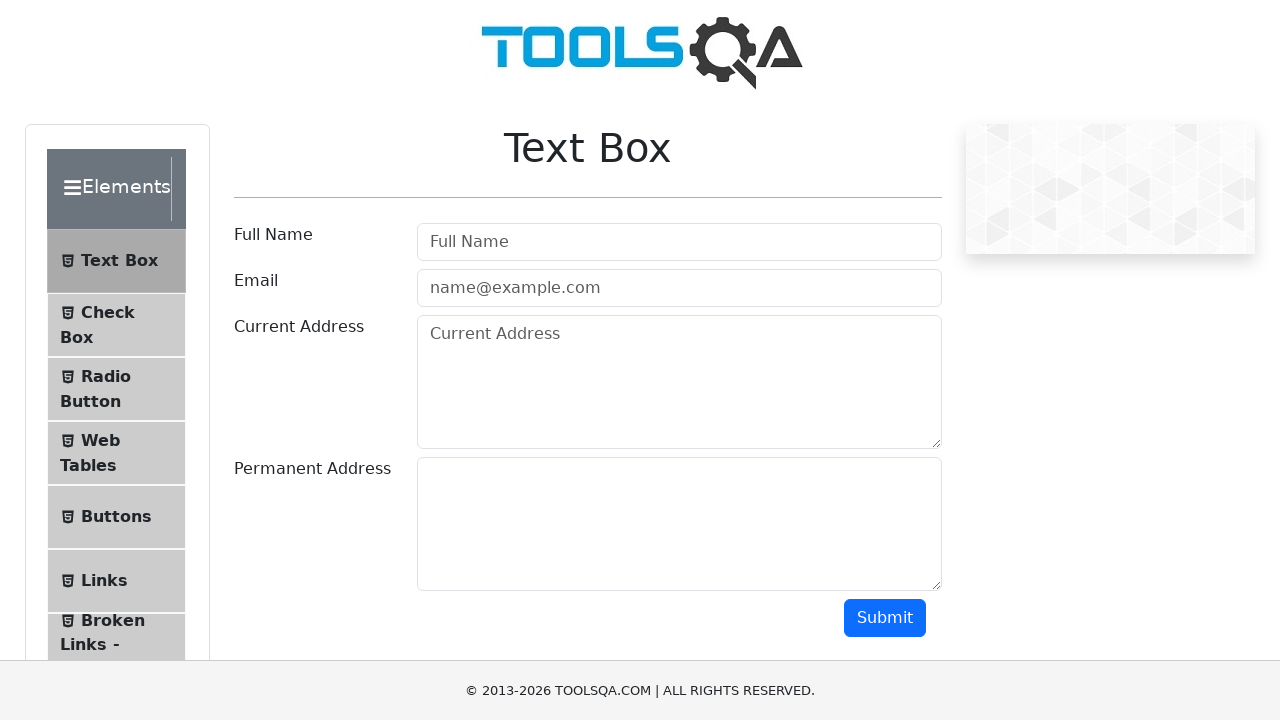

Filled Full Name field with 'Automation' on #userName
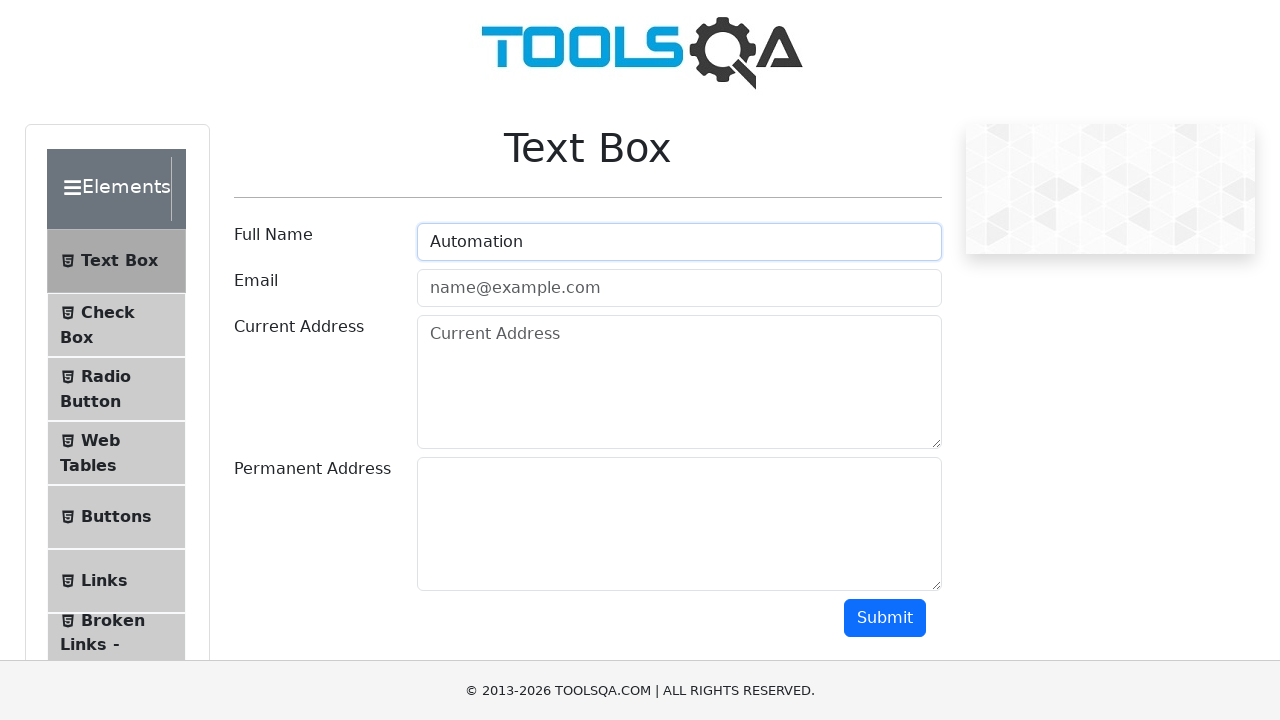

Filled Email field with 'Testing@gmail.com' on #userEmail
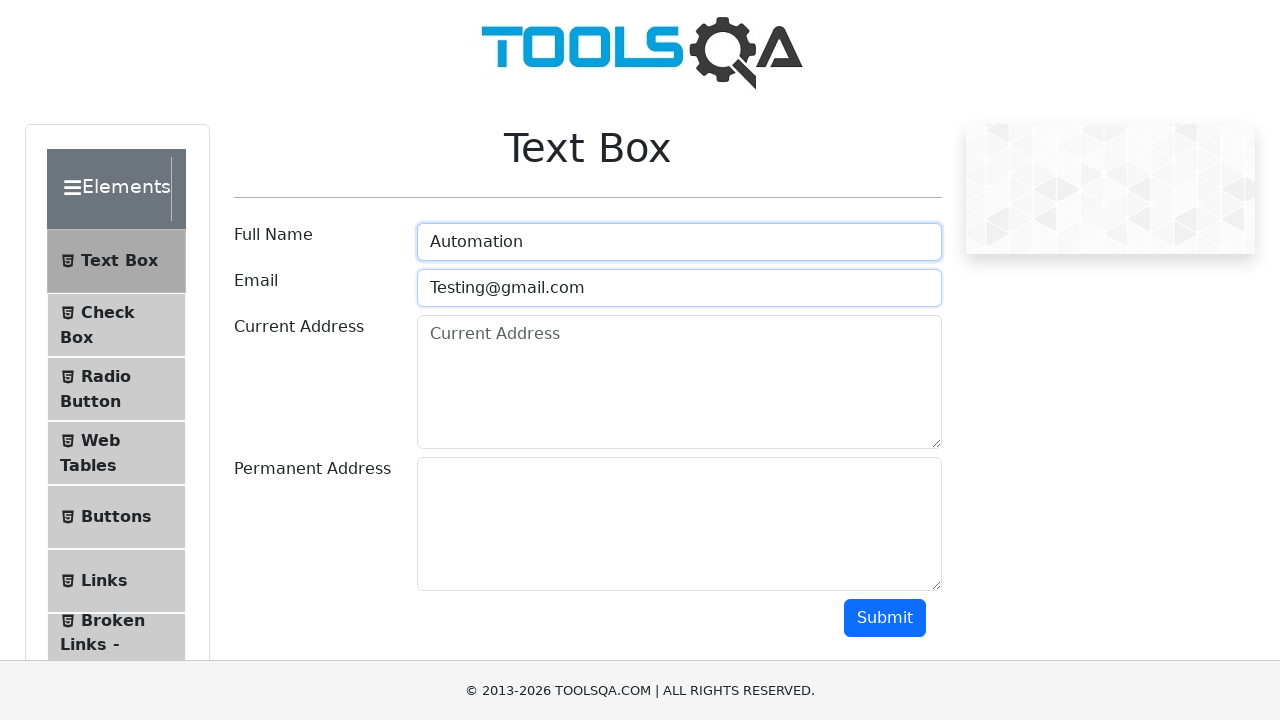

Filled Current Address field with 'Testing Current Address' on #currentAddress
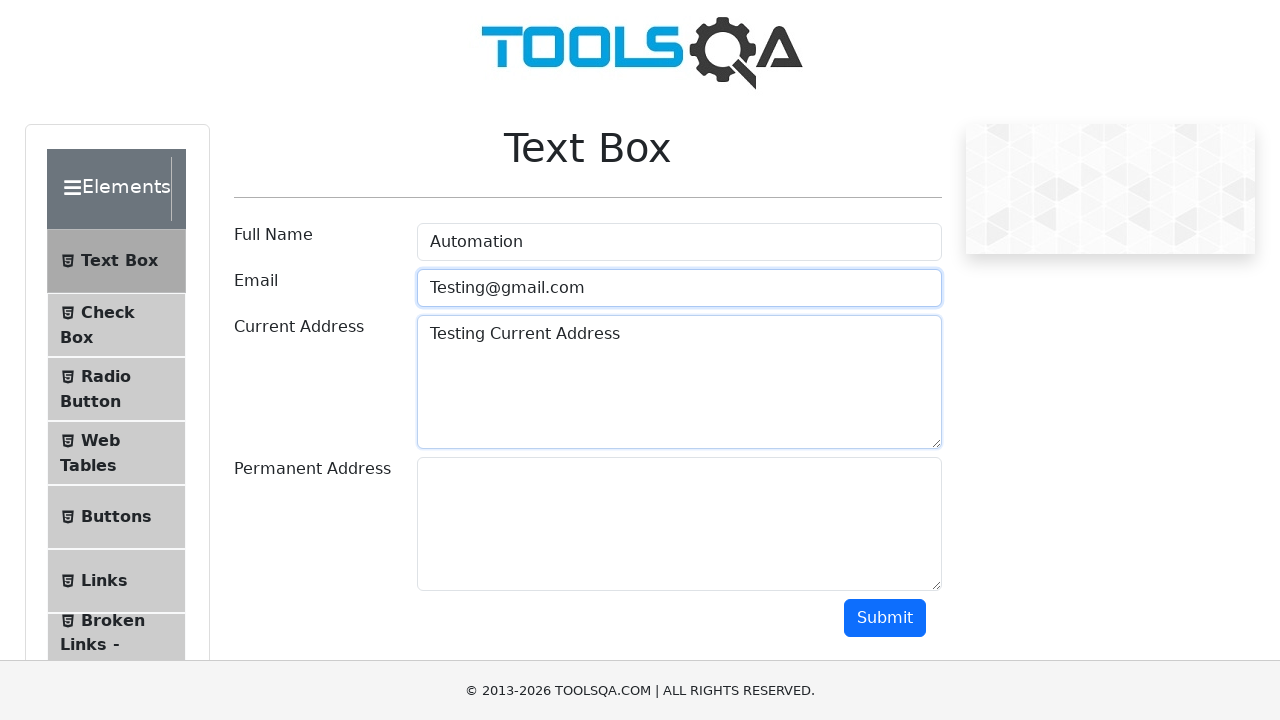

Filled Permanent Address field with 'Testing Permanent Address' on #permanentAddress
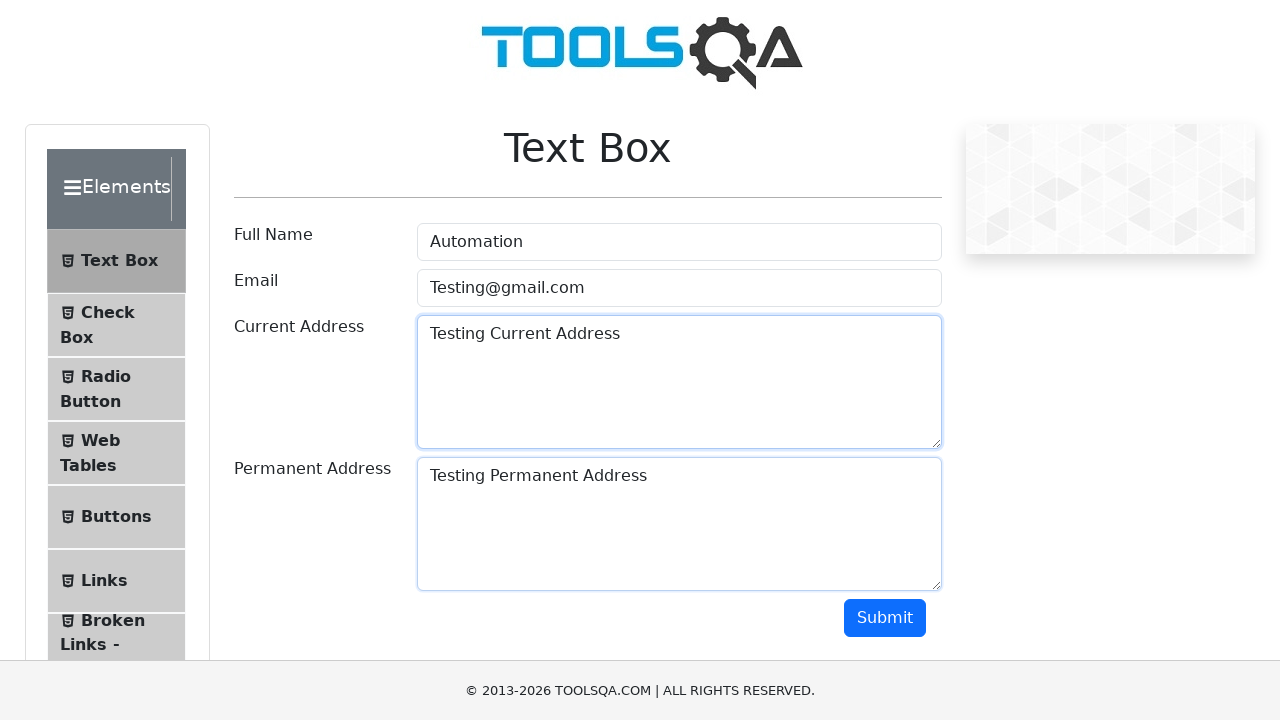

Clicked submit button to submit the form at (885, 618) on #submit
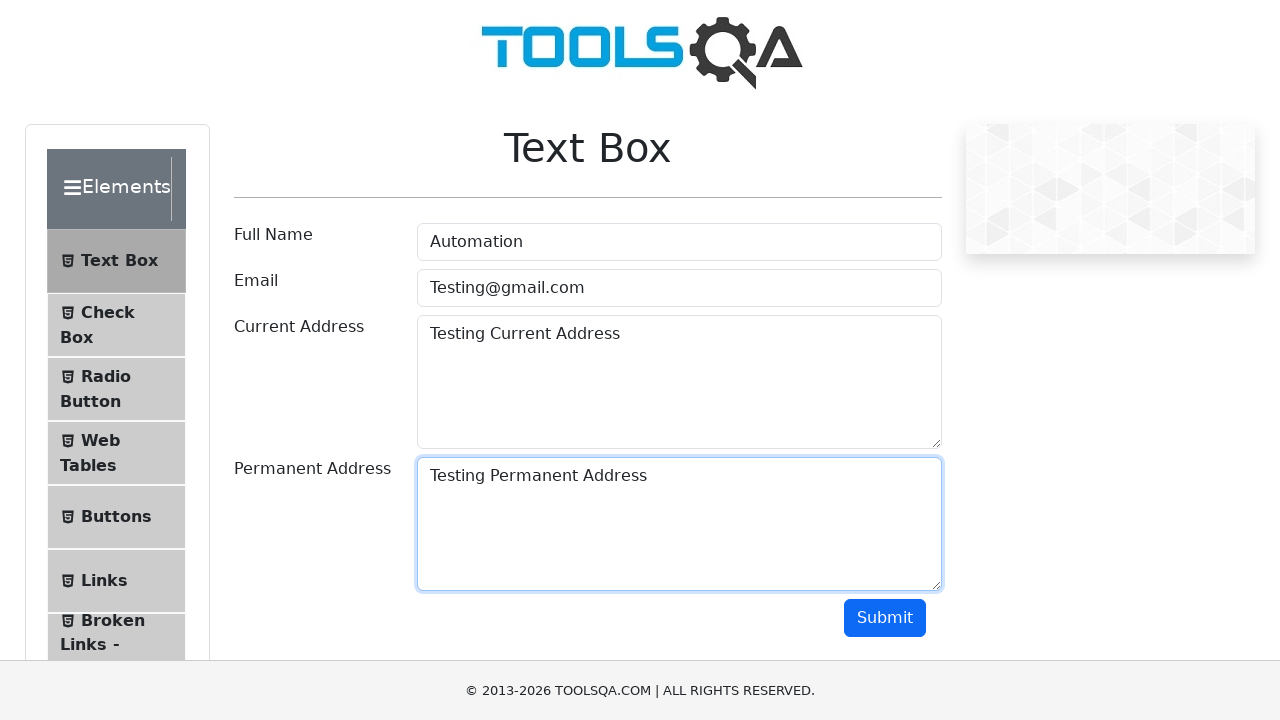

Waited for submitted data results to appear
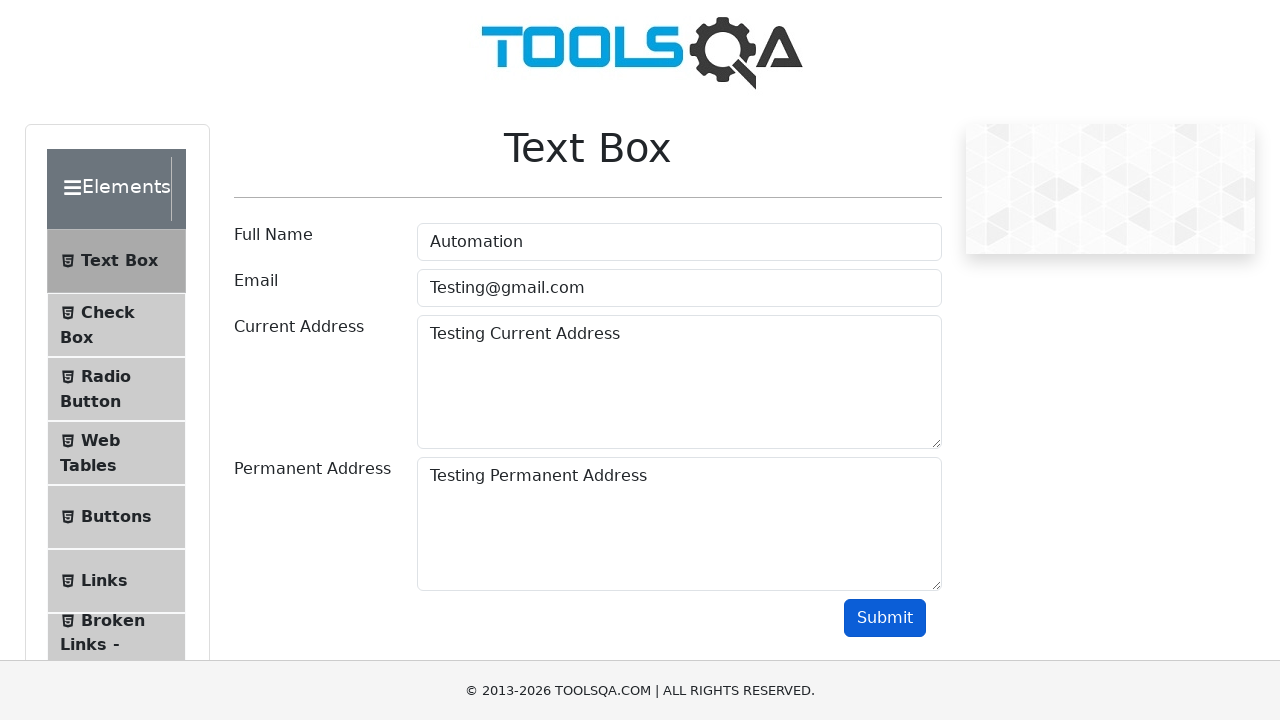

Verified that submitted name 'Automation' is displayed correctly
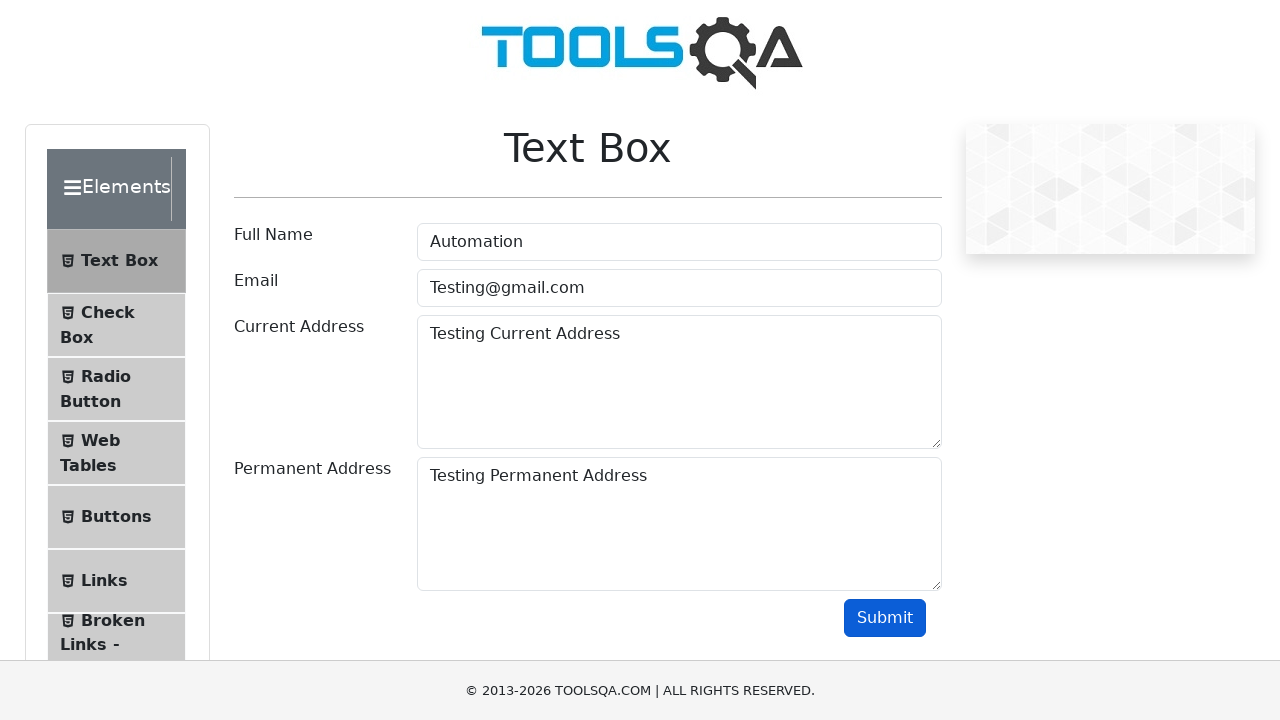

Verified that submitted email 'Testing@gmail.com' is displayed correctly
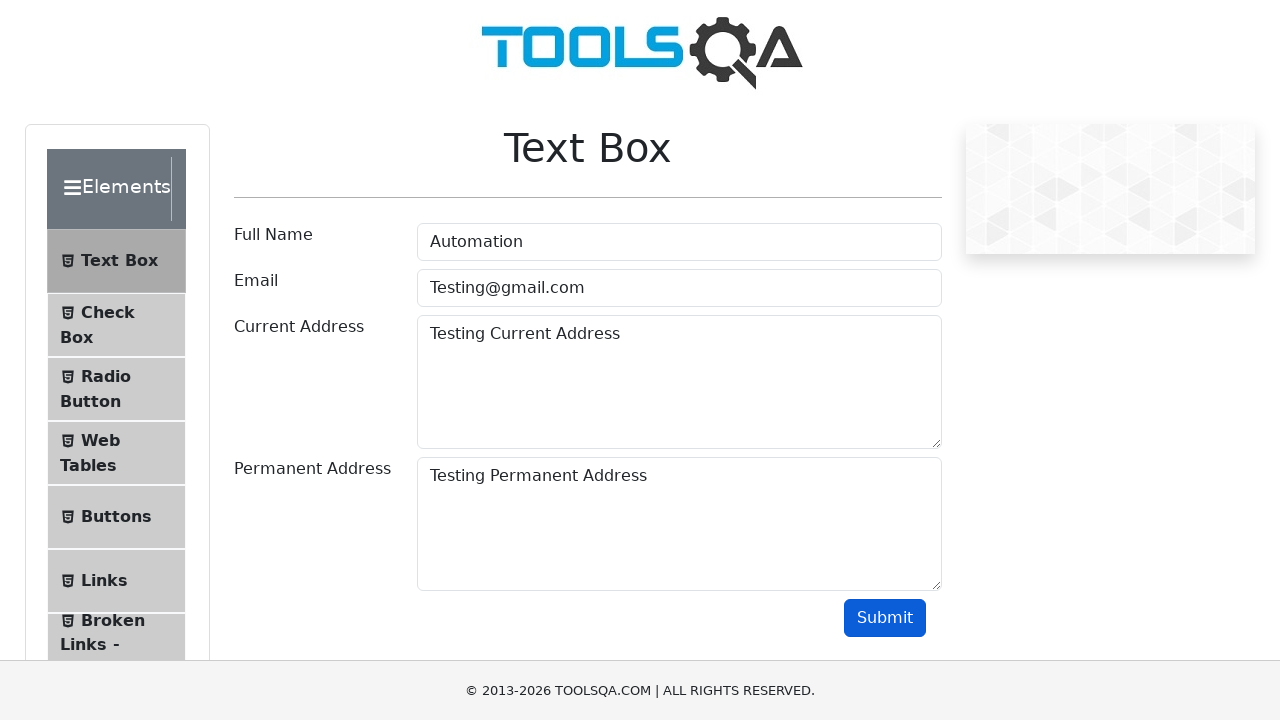

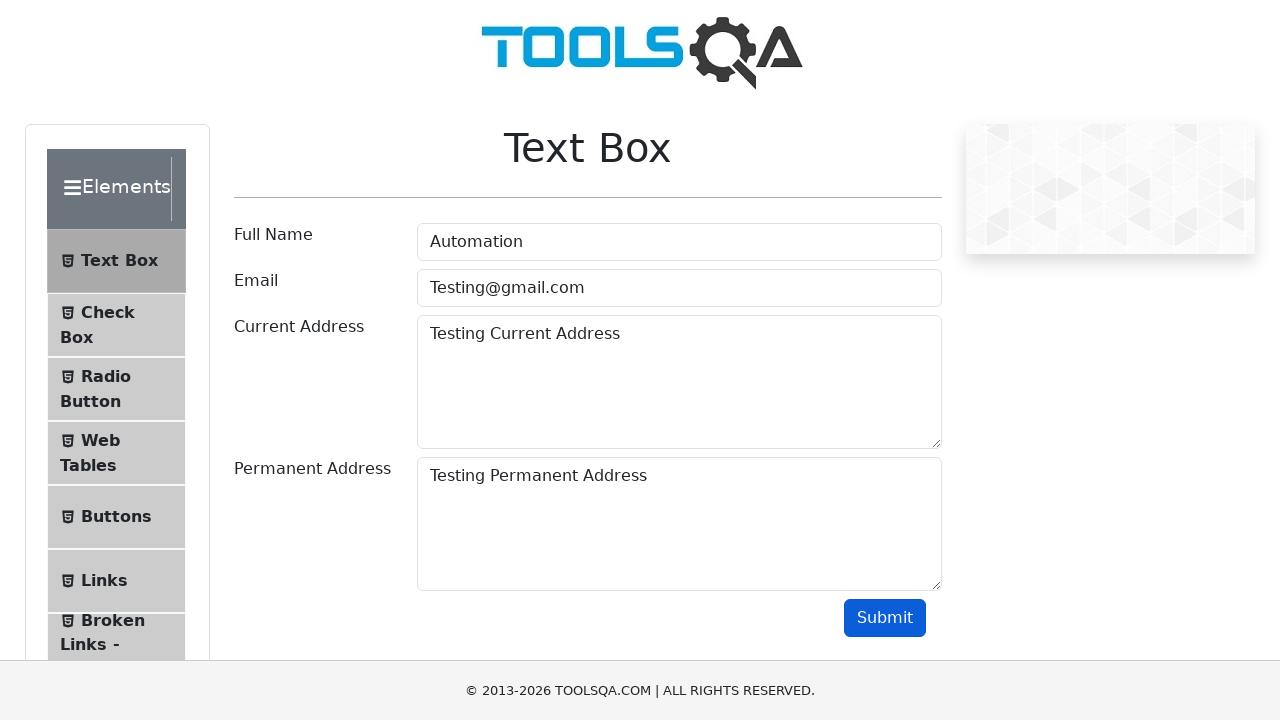